Tests login form validation by clicking the login button without entering any credentials and verifying an error message appears

Starting URL: https://www.saucedemo.com/

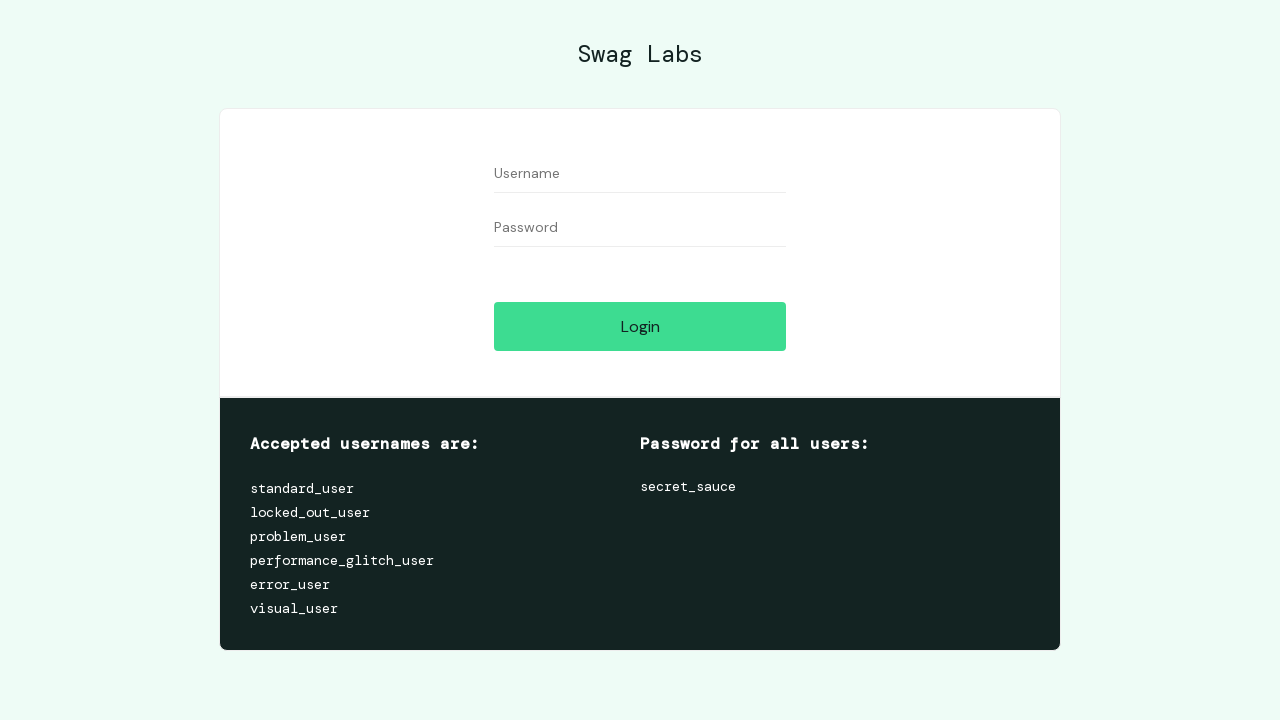

Clicked login button without entering username or password at (640, 326) on #login-button
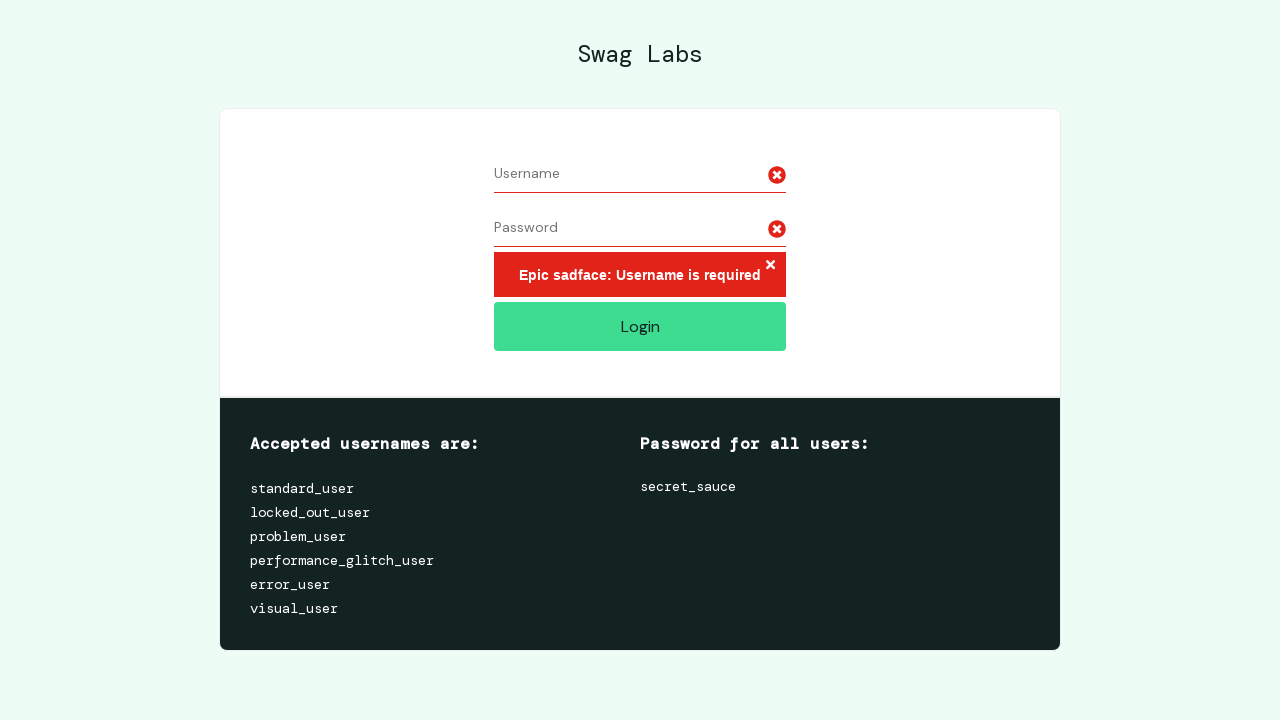

Error message appeared after clicking login without credentials
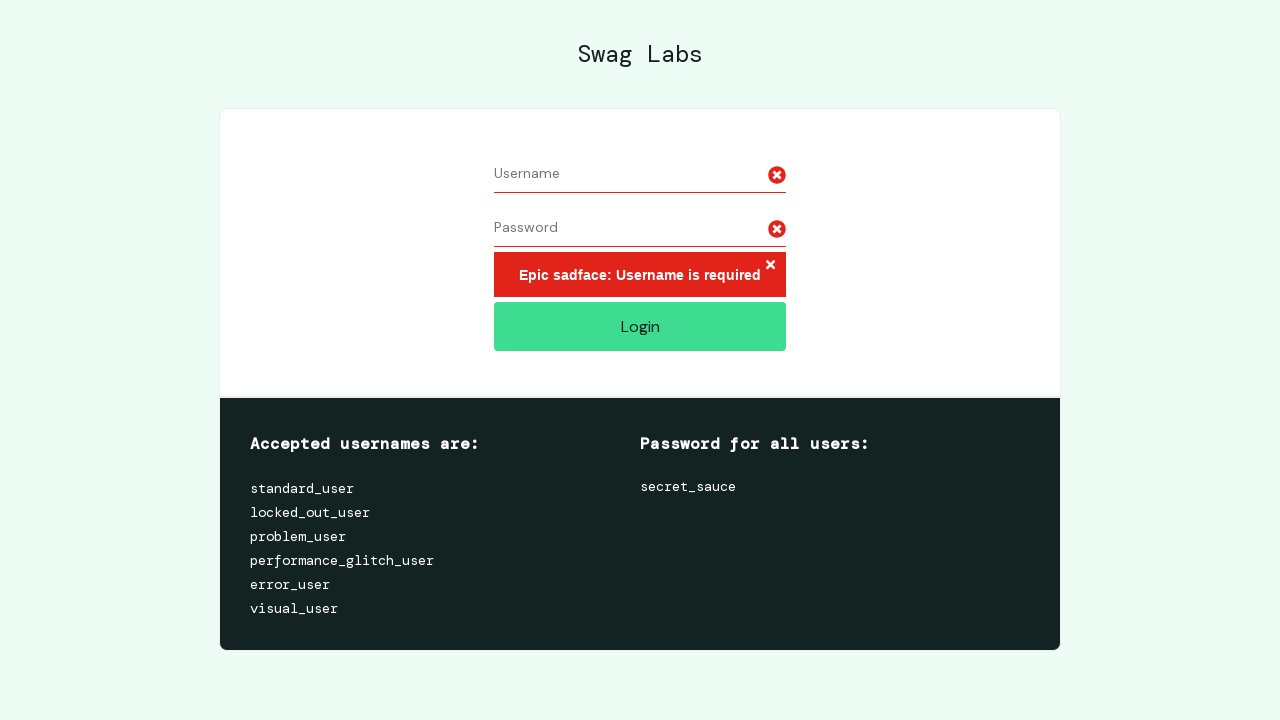

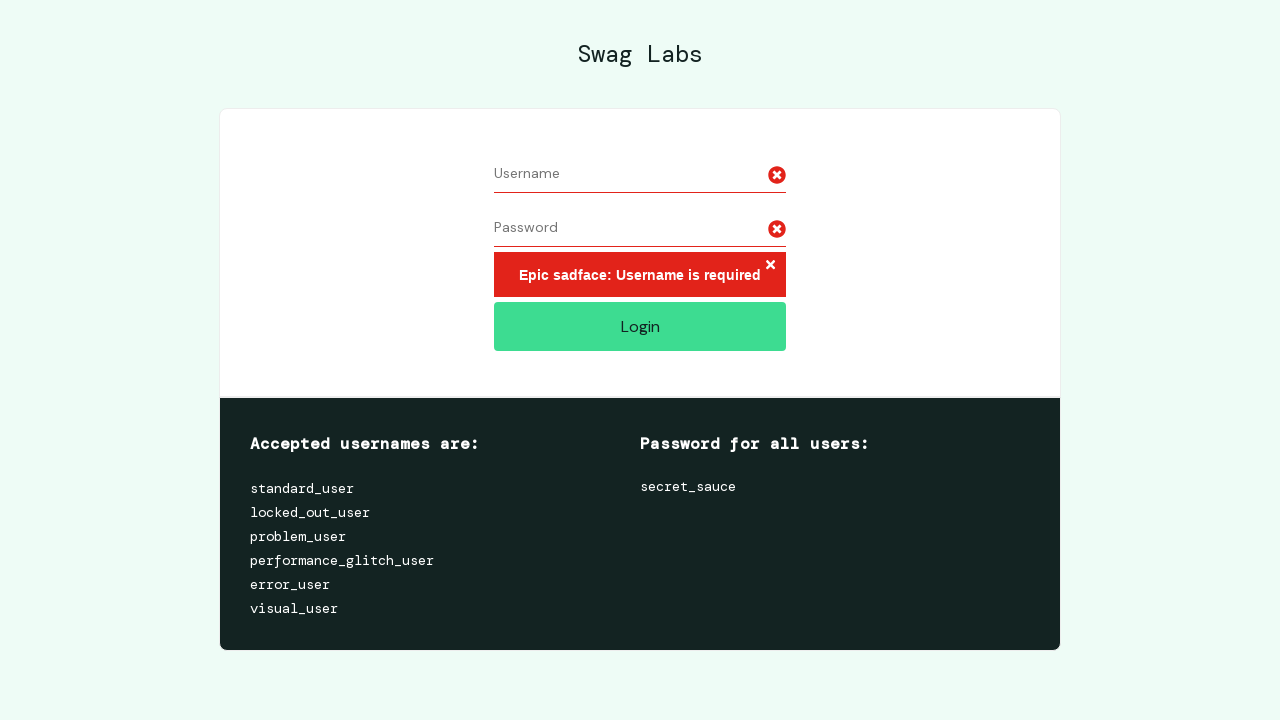